Automates a wild variety gene SNP search by selecting crop type, radio buttons, dropdown options, entering a gene ID, and submitting the form

Starting URL: https://cegresources.icrisat.org/cicerseq/?page_id=3605

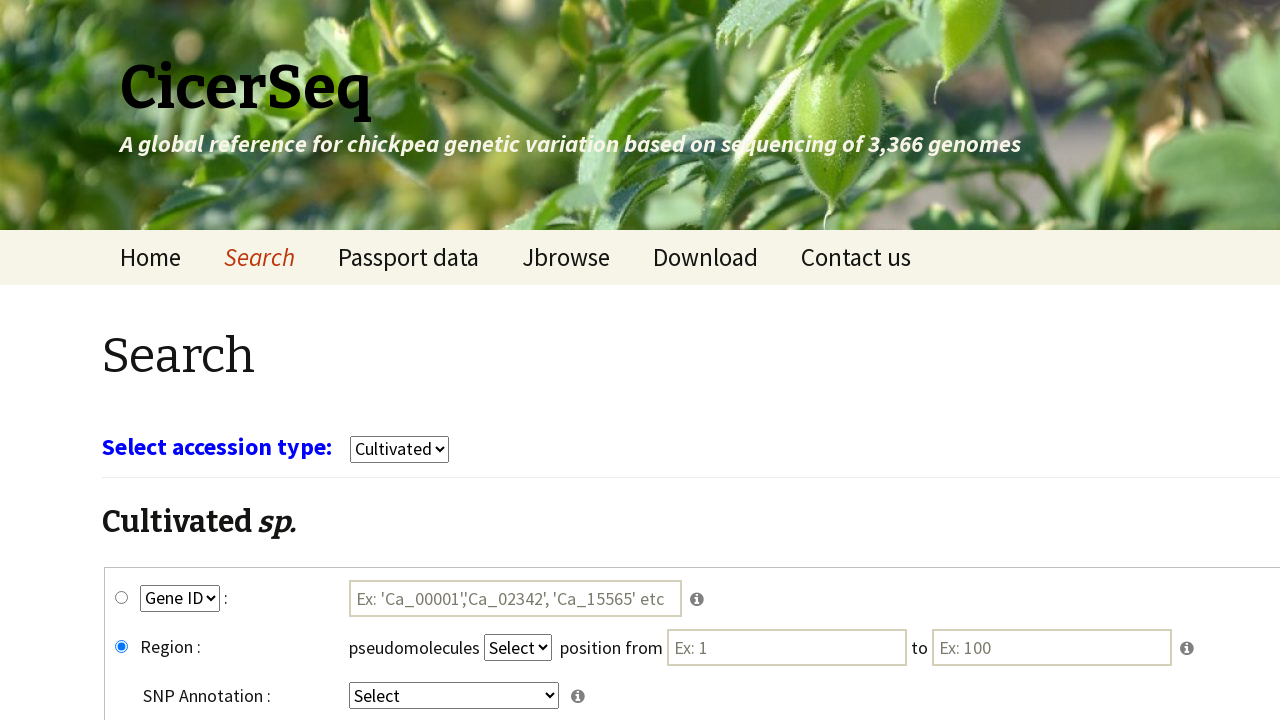

Waited for page to load
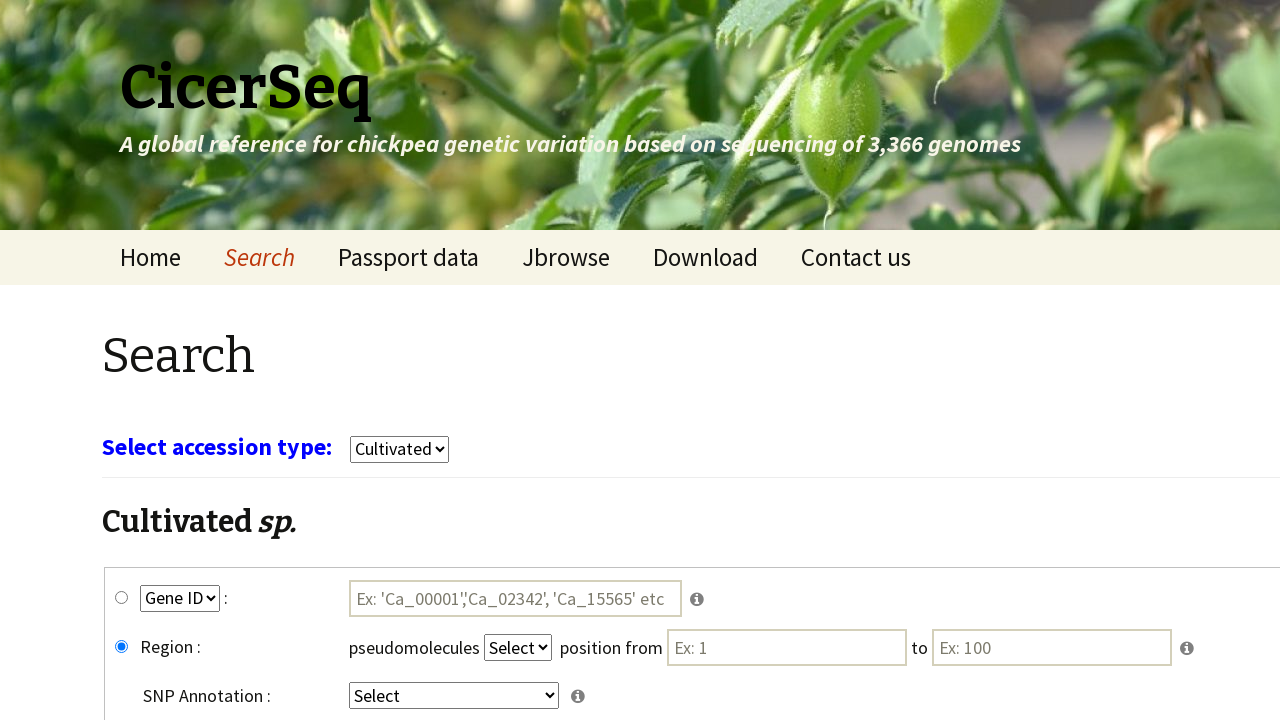

Selected 'wild' from crop type dropdown on select[name='select_crop']
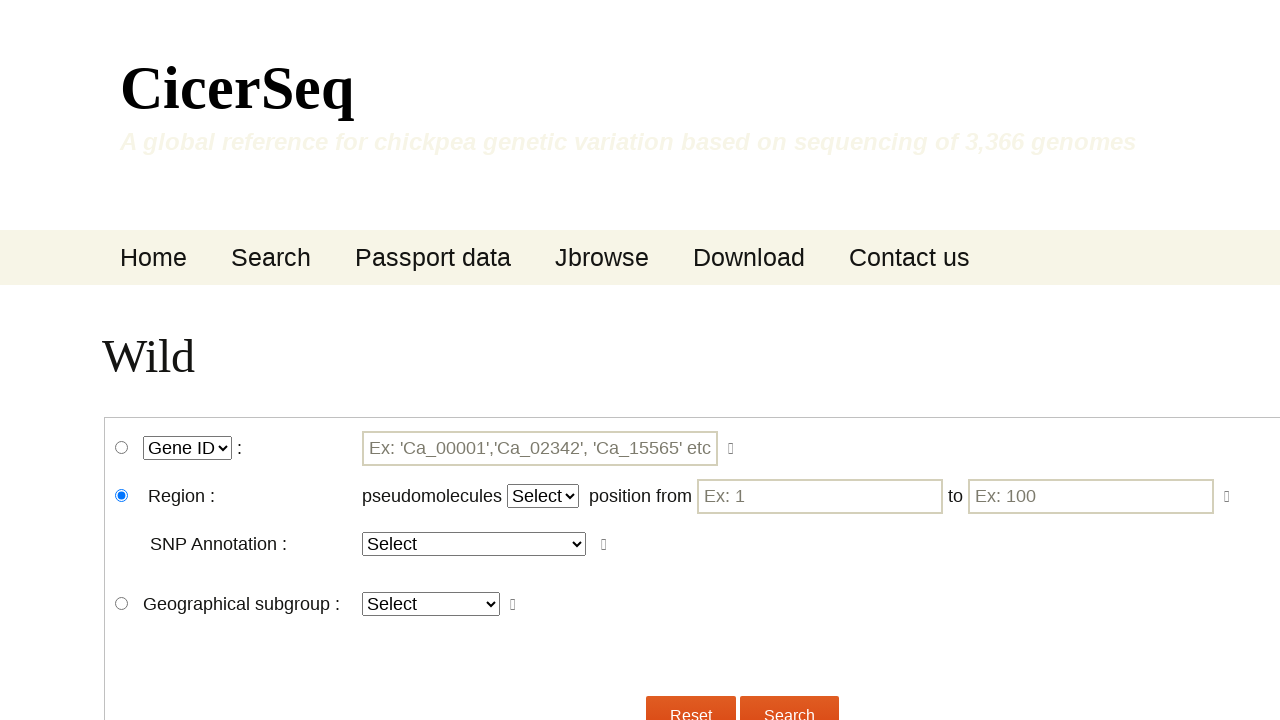

Clicked wgene_snp radio button at (122, 448) on #wgene_snp
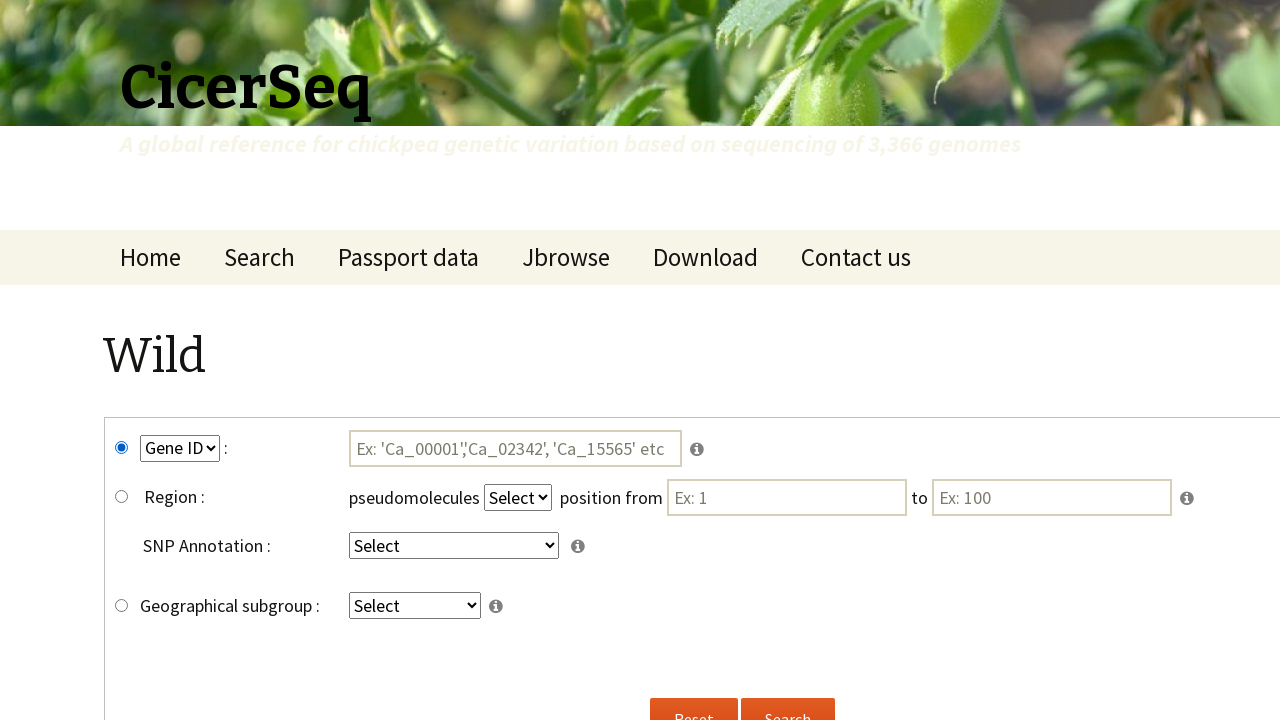

Selected 'GeneID' from key2 dropdown on select[name='key2']
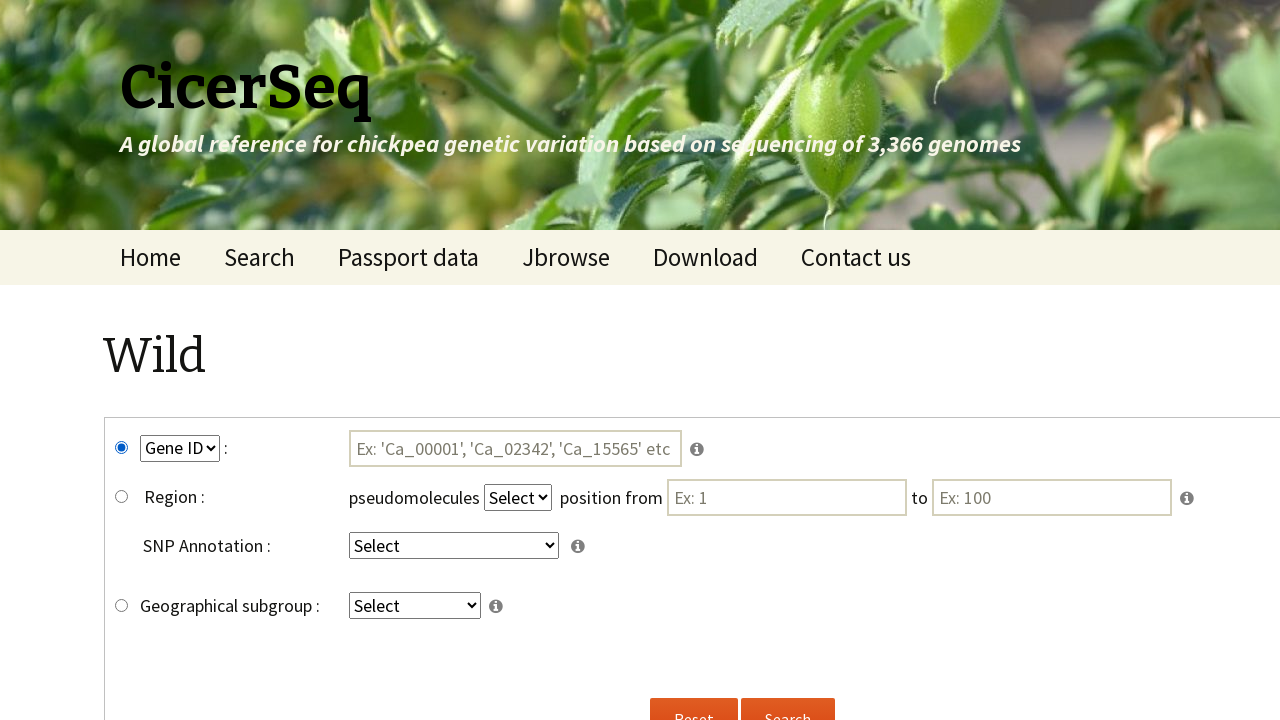

Selected 'intergenic' from key4 dropdown on select[name='key4']
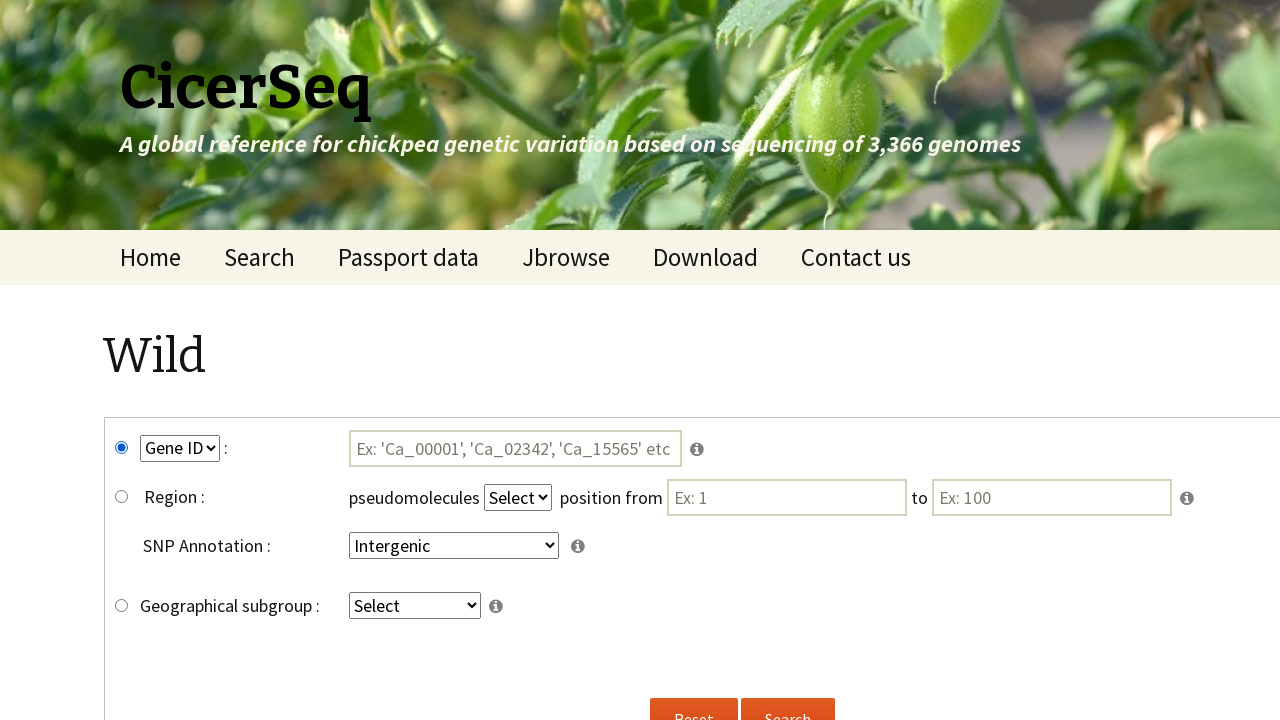

Entered gene ID 'Ca_00004' in the gene ID field on #tmp3
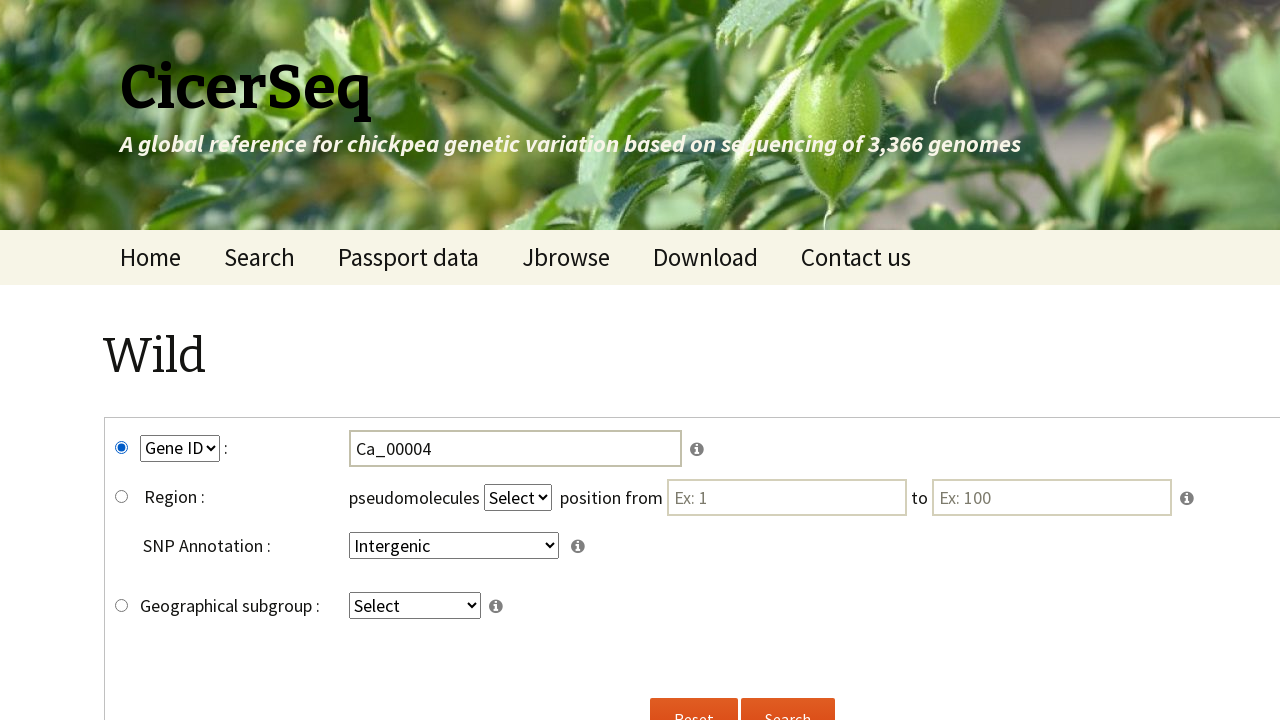

Clicked submit button to perform wild variety gene SNP search at (788, 698) on input[name='submitw']
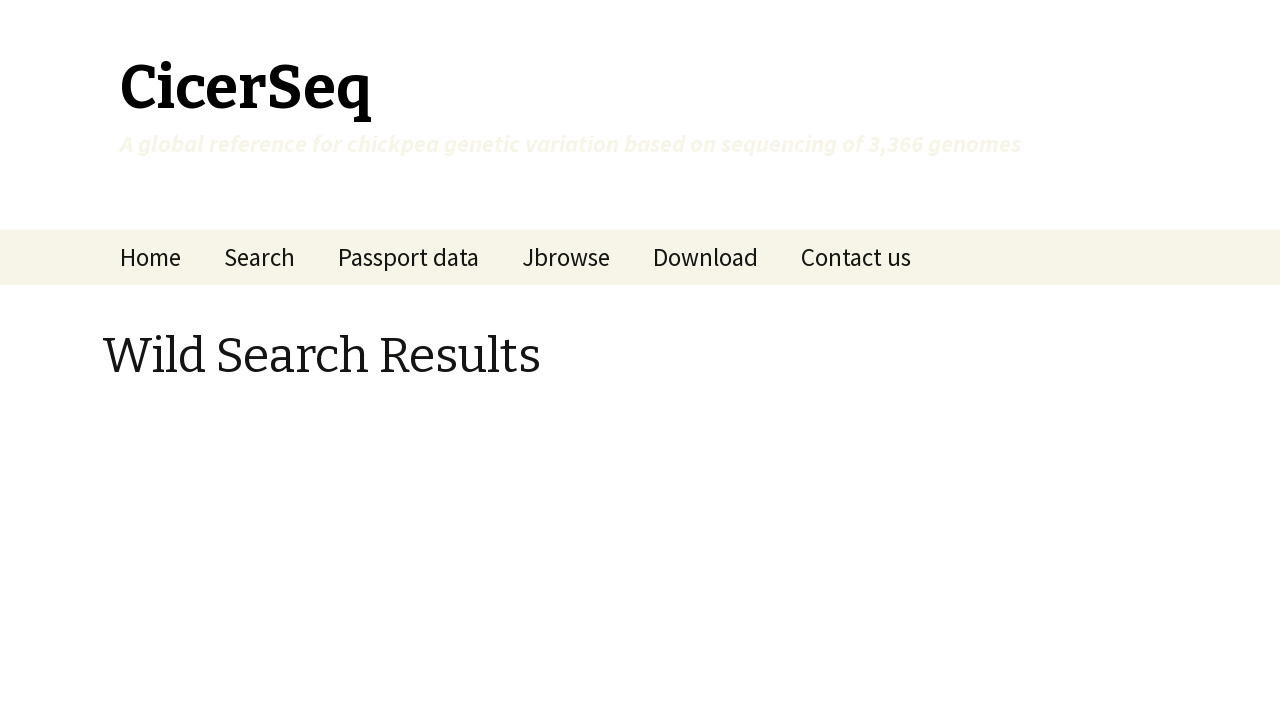

Waited for search results to load
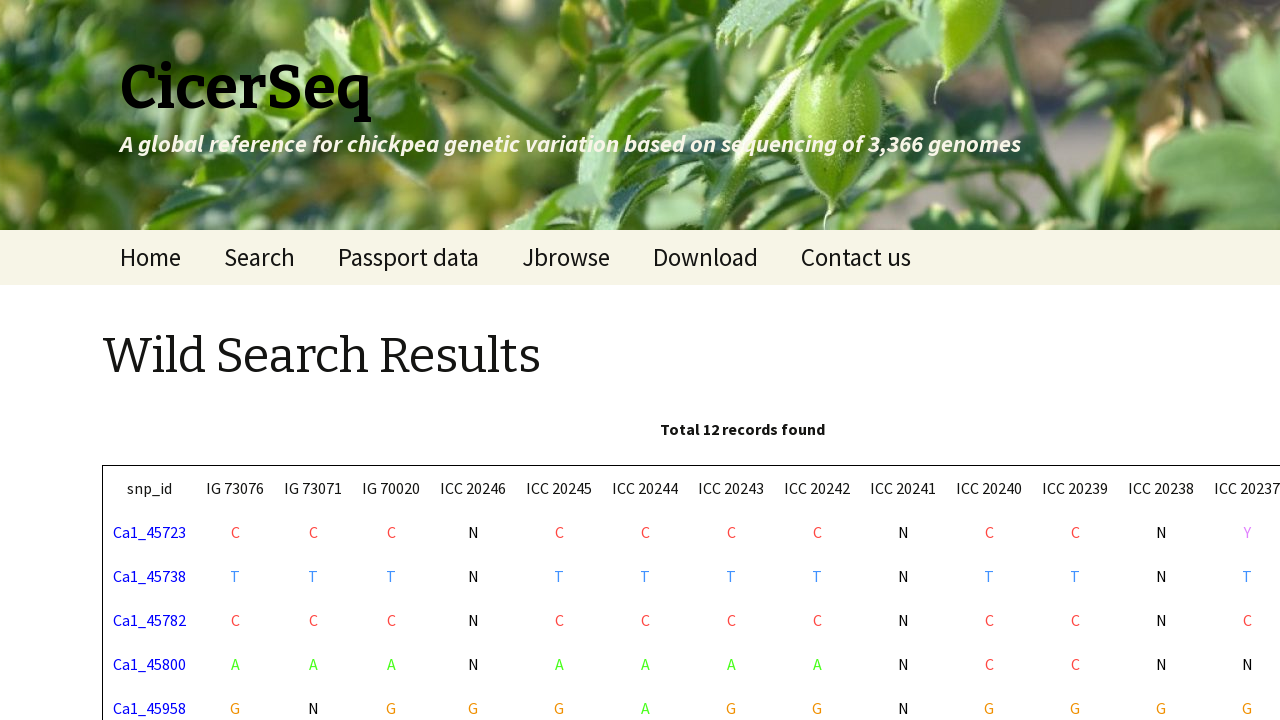

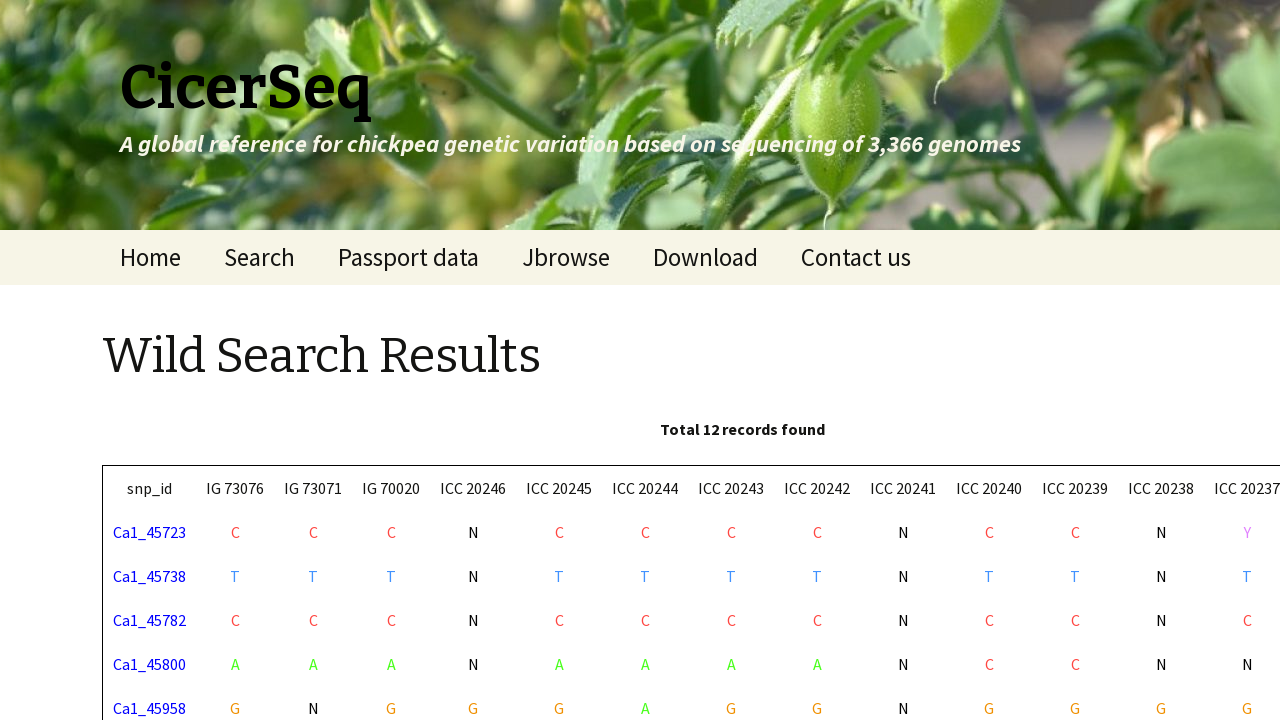